Tests clicking a blue button with dynamic class attributes three times, handling the alert dialog that appears after each click

Starting URL: http://uitestingplayground.com/classattr

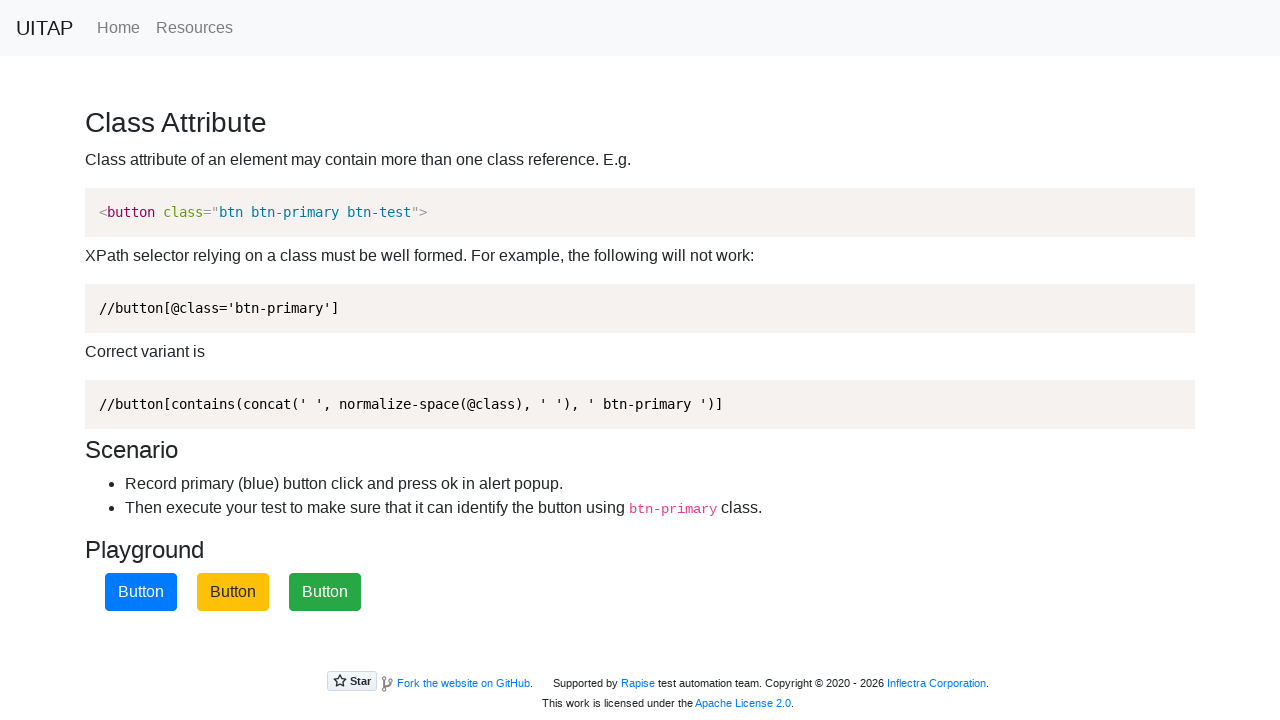

Navigated to classattr test page
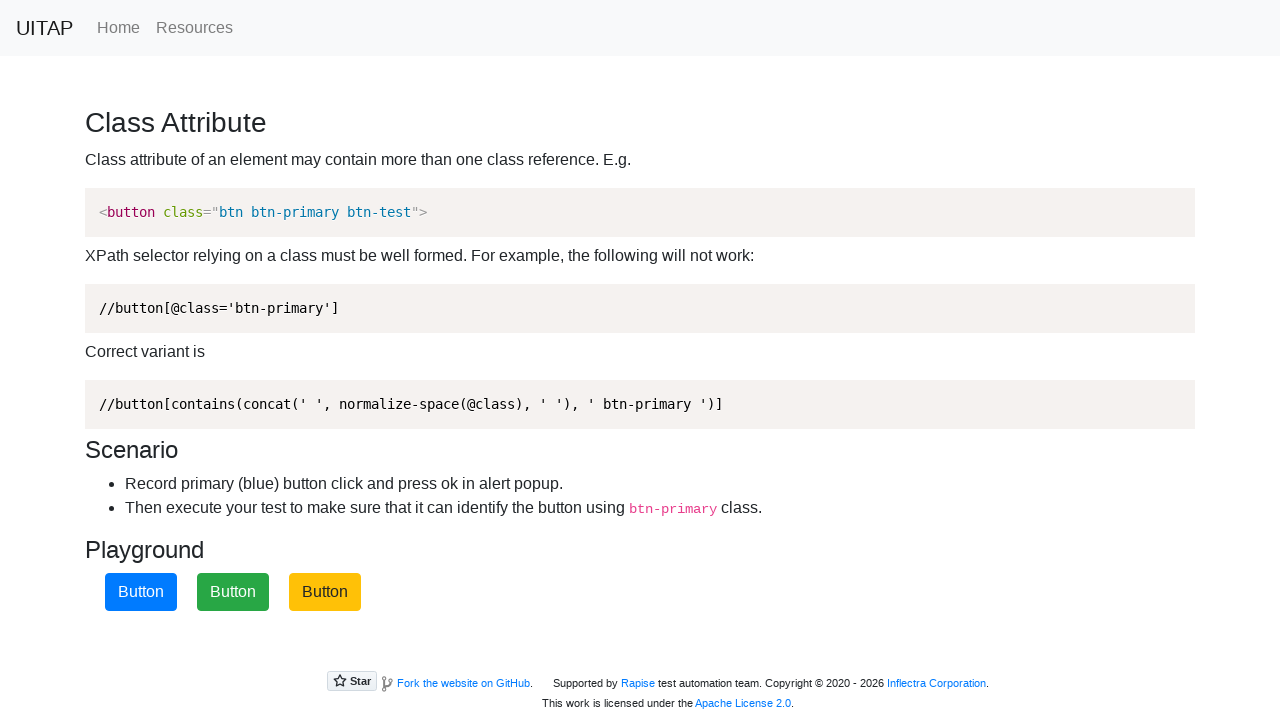

Clicked the blue button with dynamic class attributes at (141, 592) on button.btn-primary
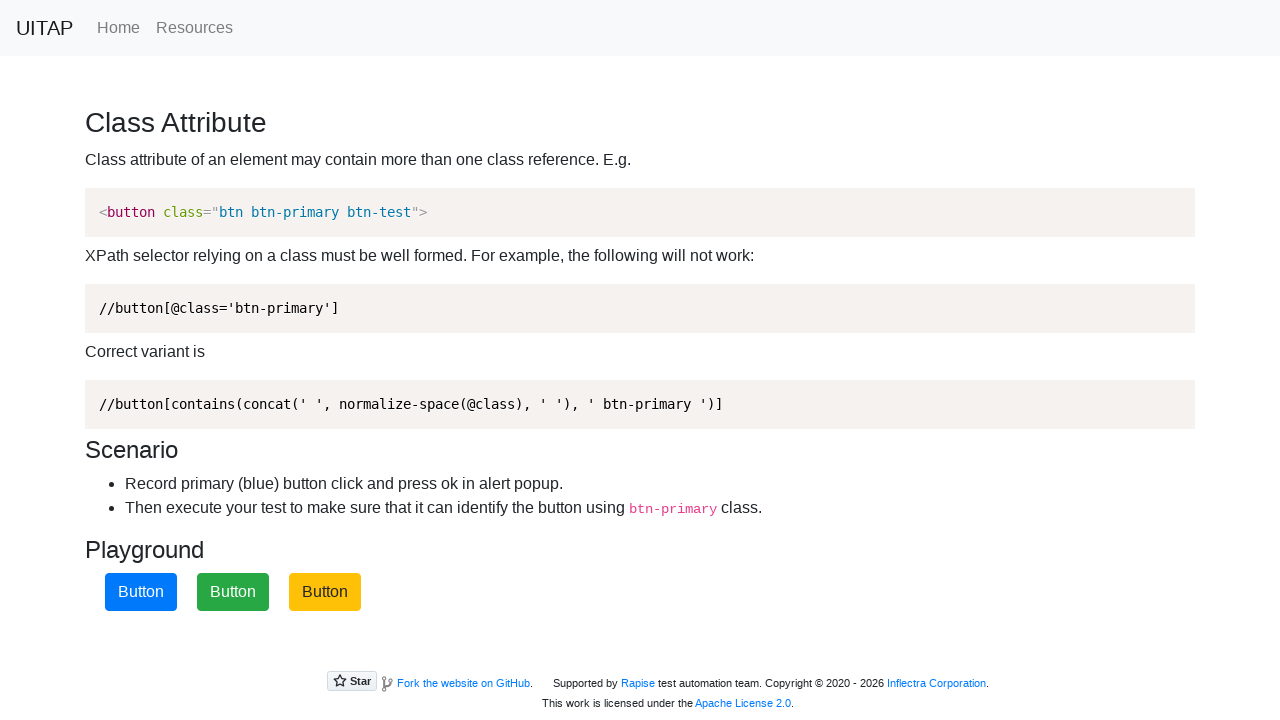

Set up dialog handler to accept alerts
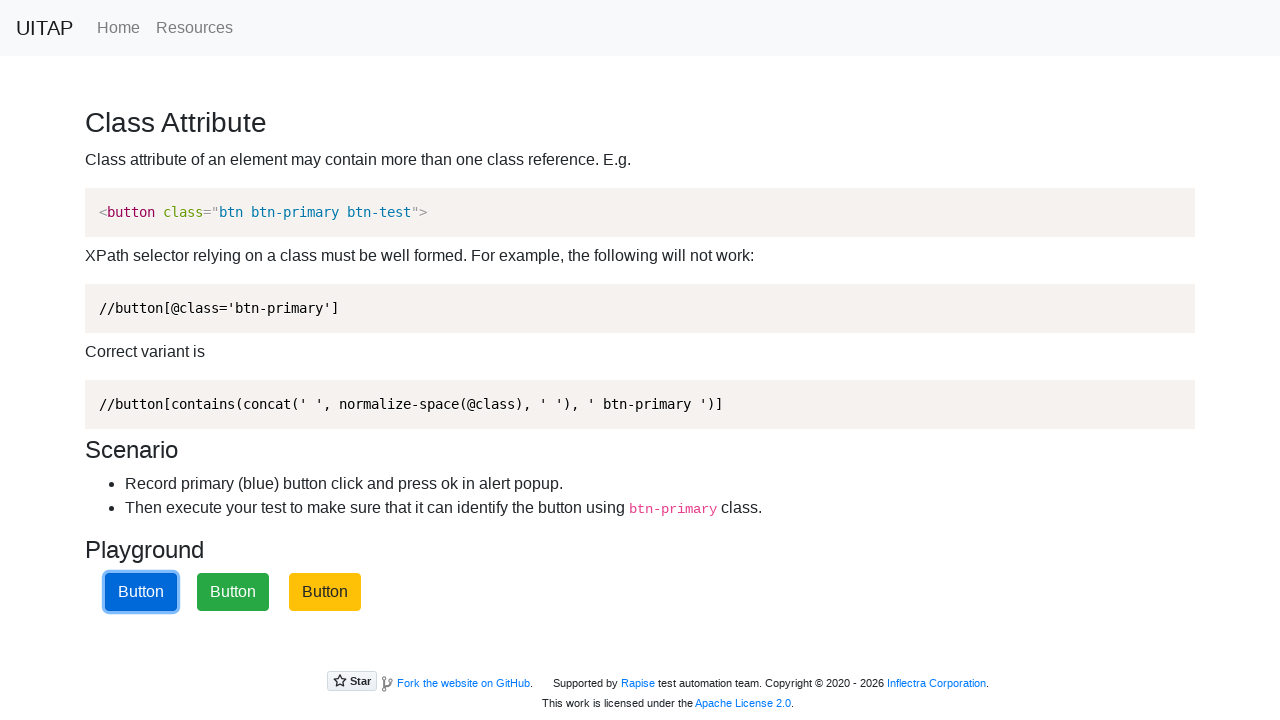

Waited 500ms for dialog to process
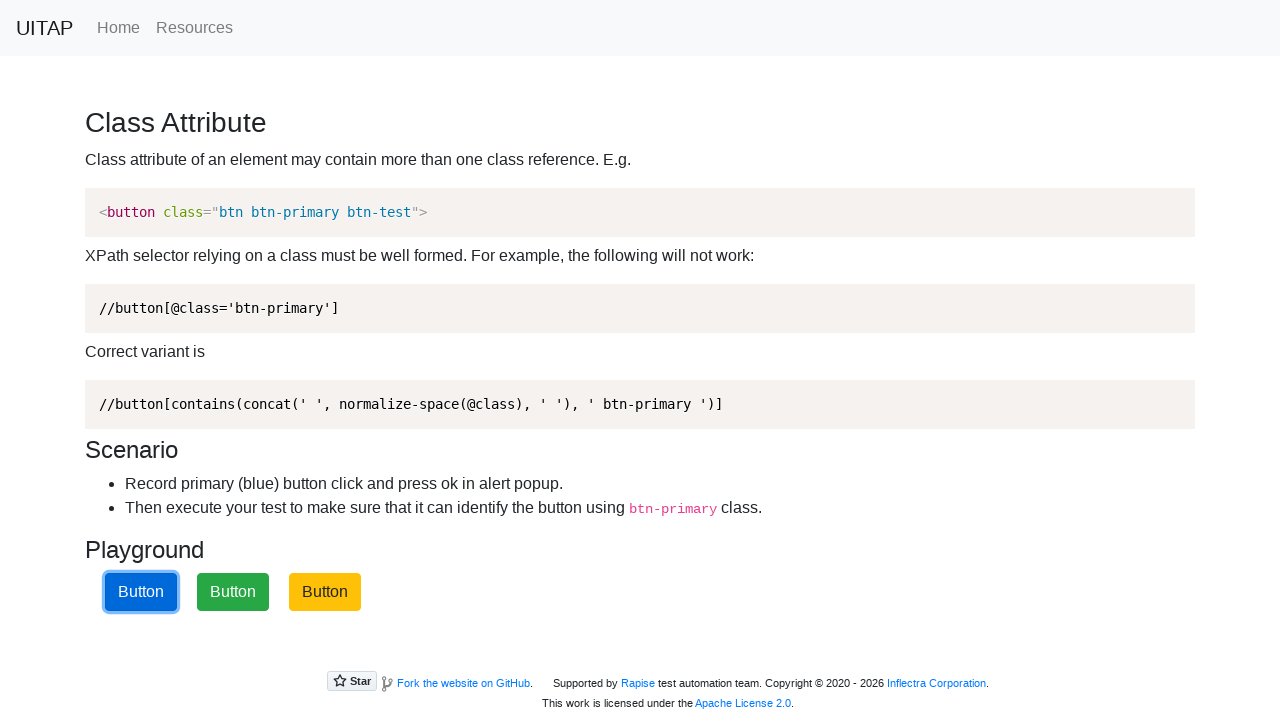

Clicked the blue button with dynamic class attributes at (141, 592) on button.btn-primary
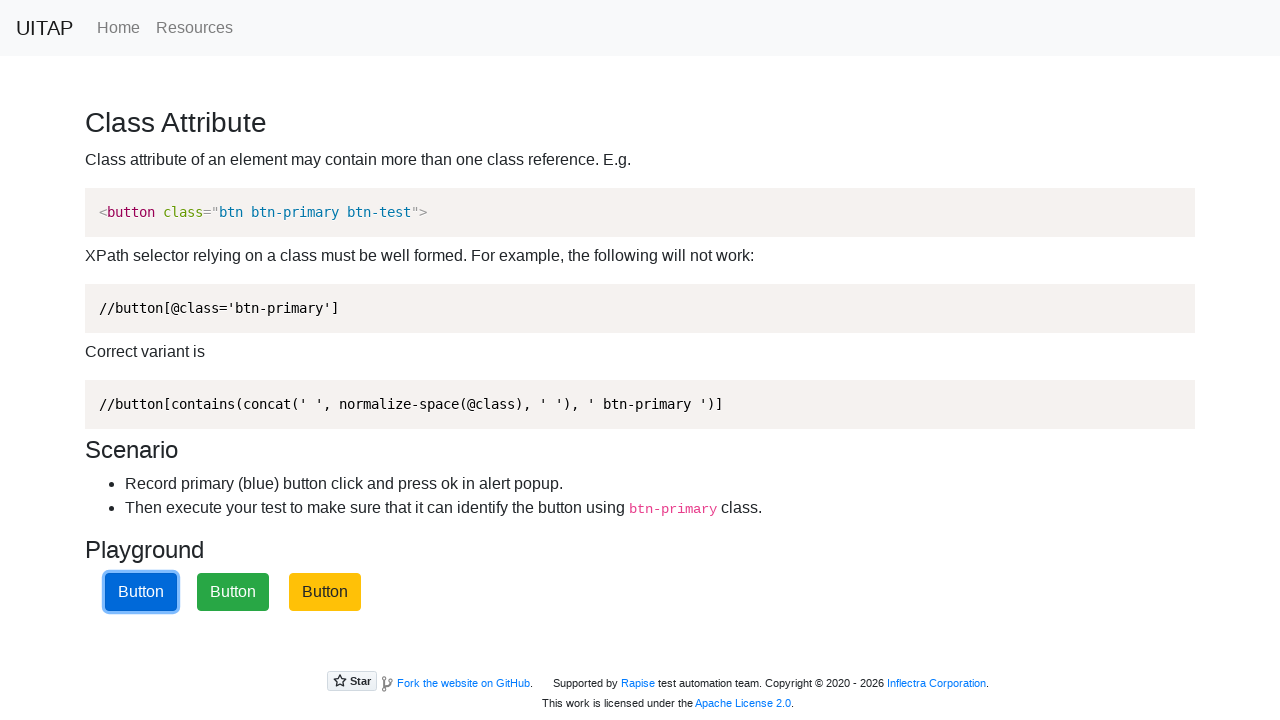

Set up dialog handler to accept alerts
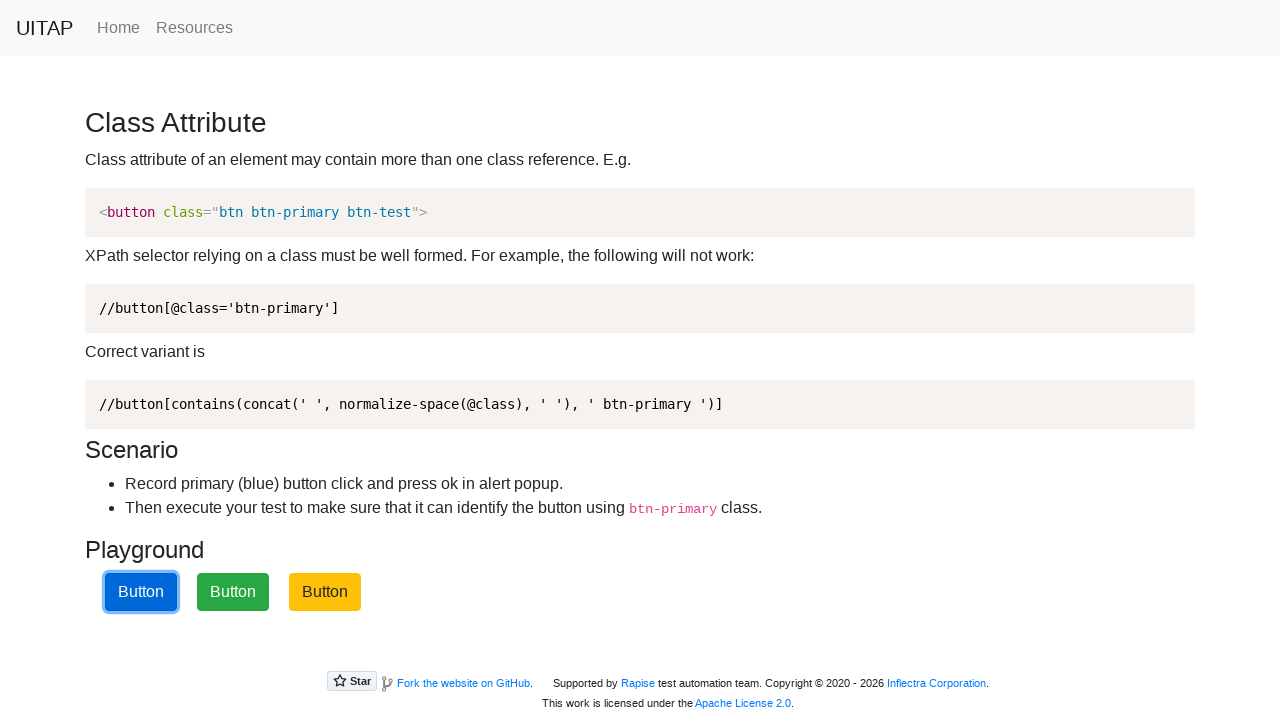

Waited 500ms for dialog to process
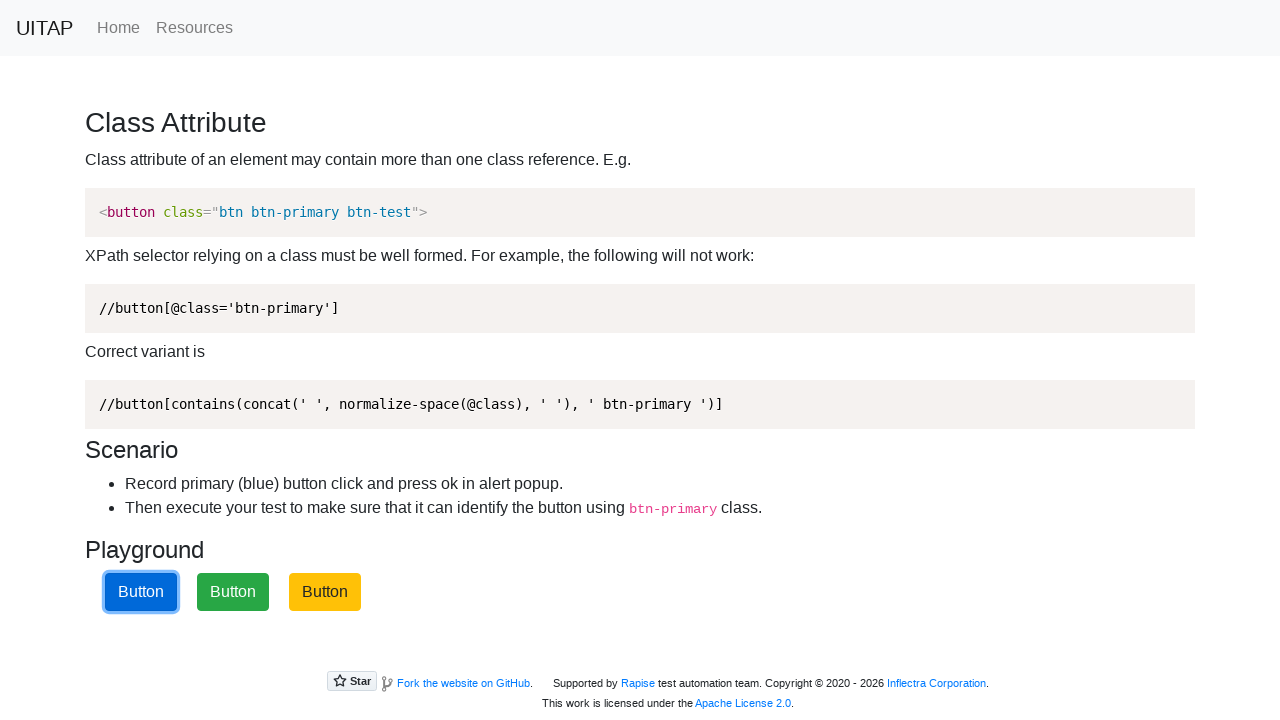

Clicked the blue button with dynamic class attributes at (141, 592) on button.btn-primary
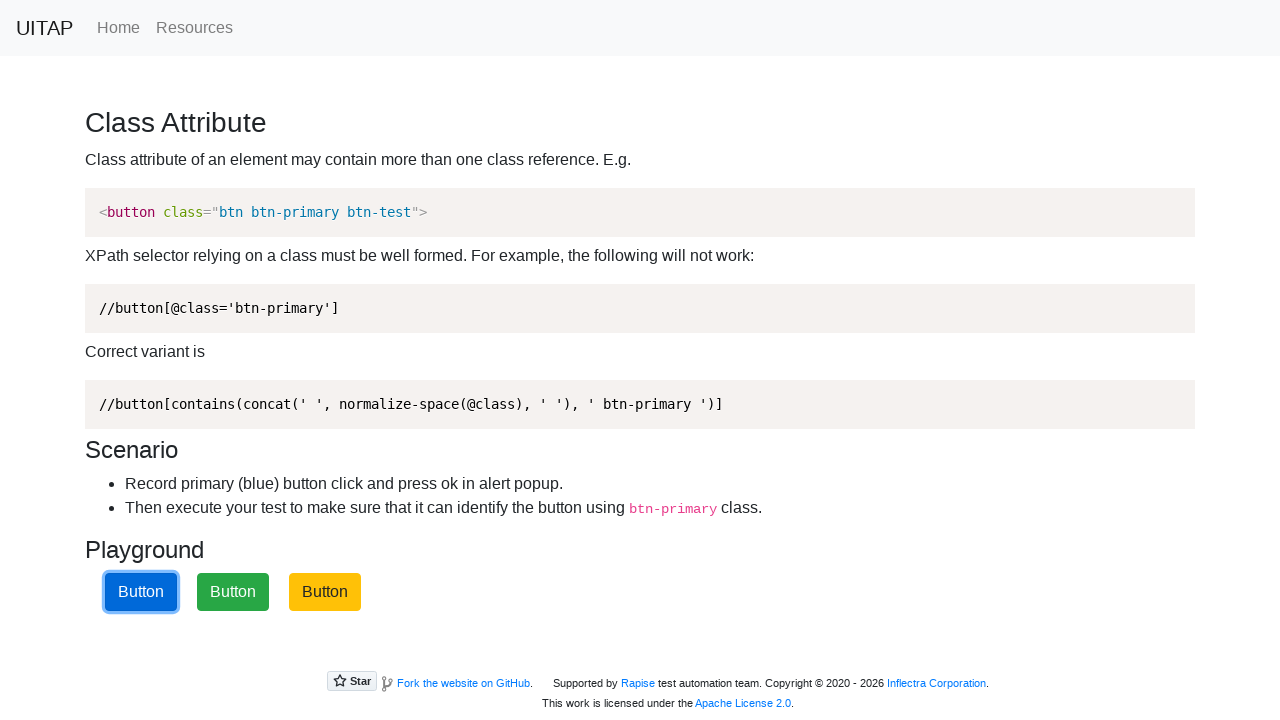

Set up dialog handler to accept alerts
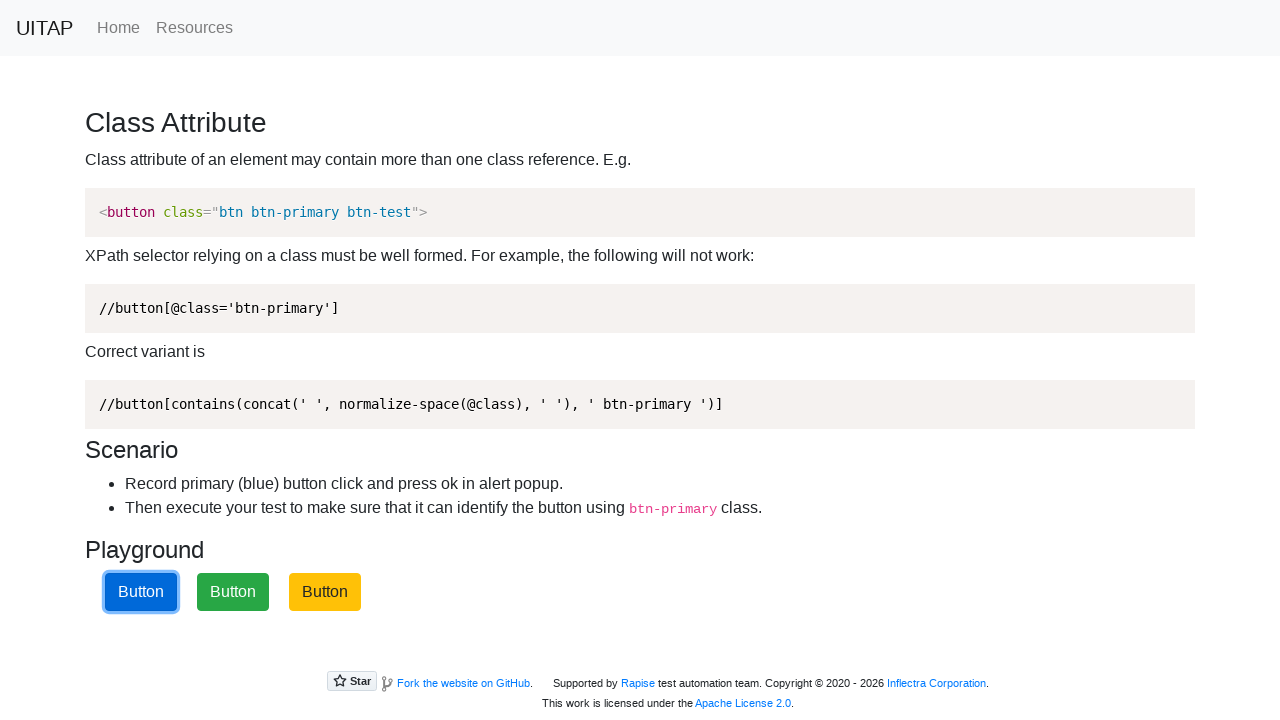

Waited 500ms for dialog to process
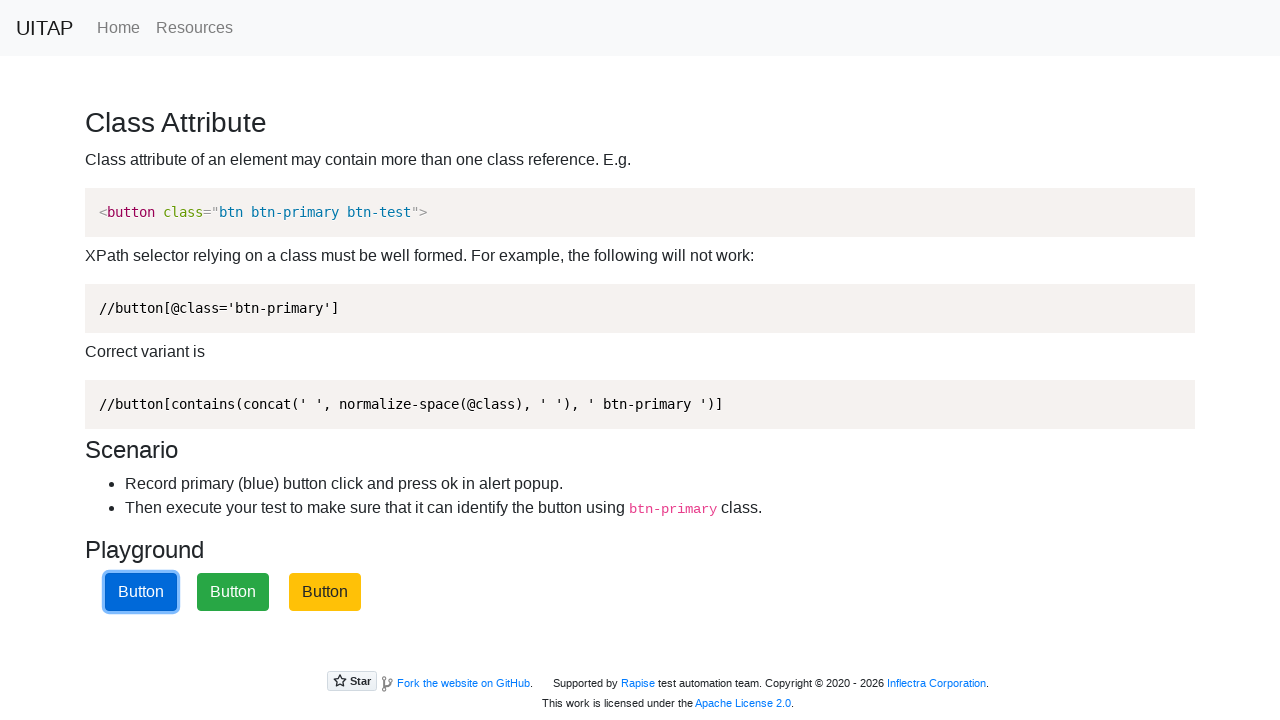

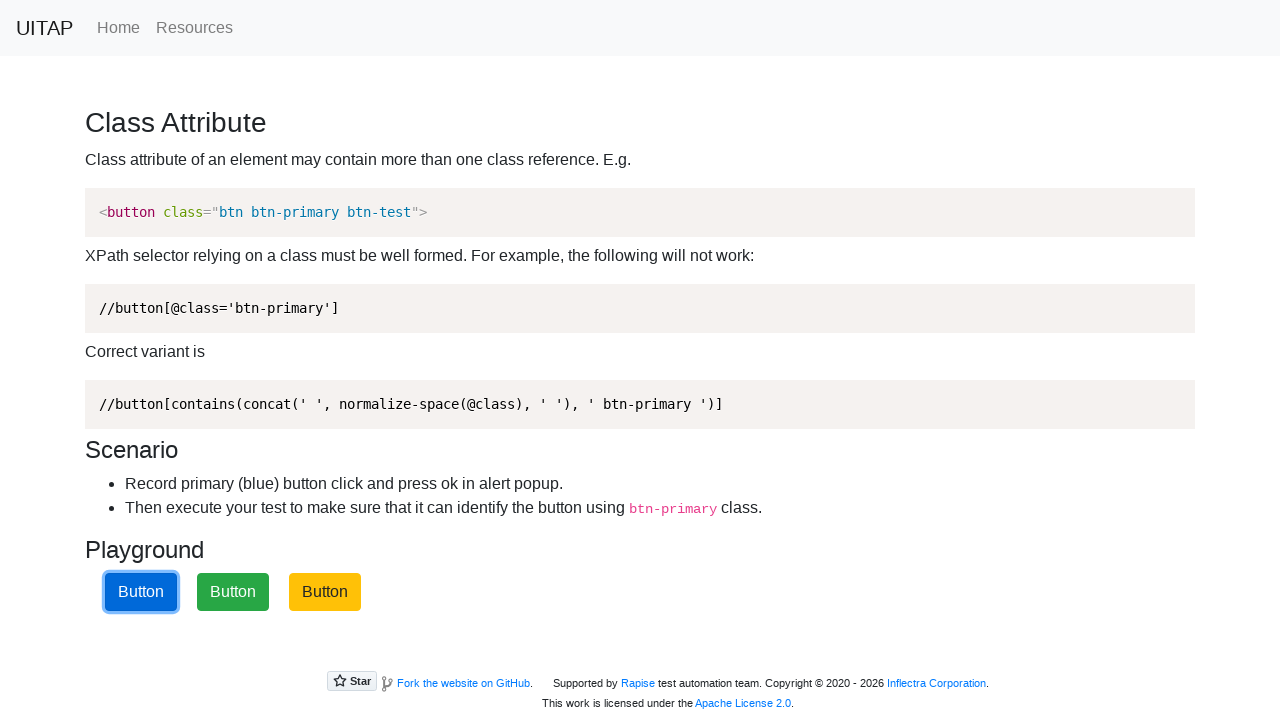